Tests the challenging DOM page by clicking various dynamic buttons and interacting with the table

Starting URL: https://the-internet.herokuapp.com/

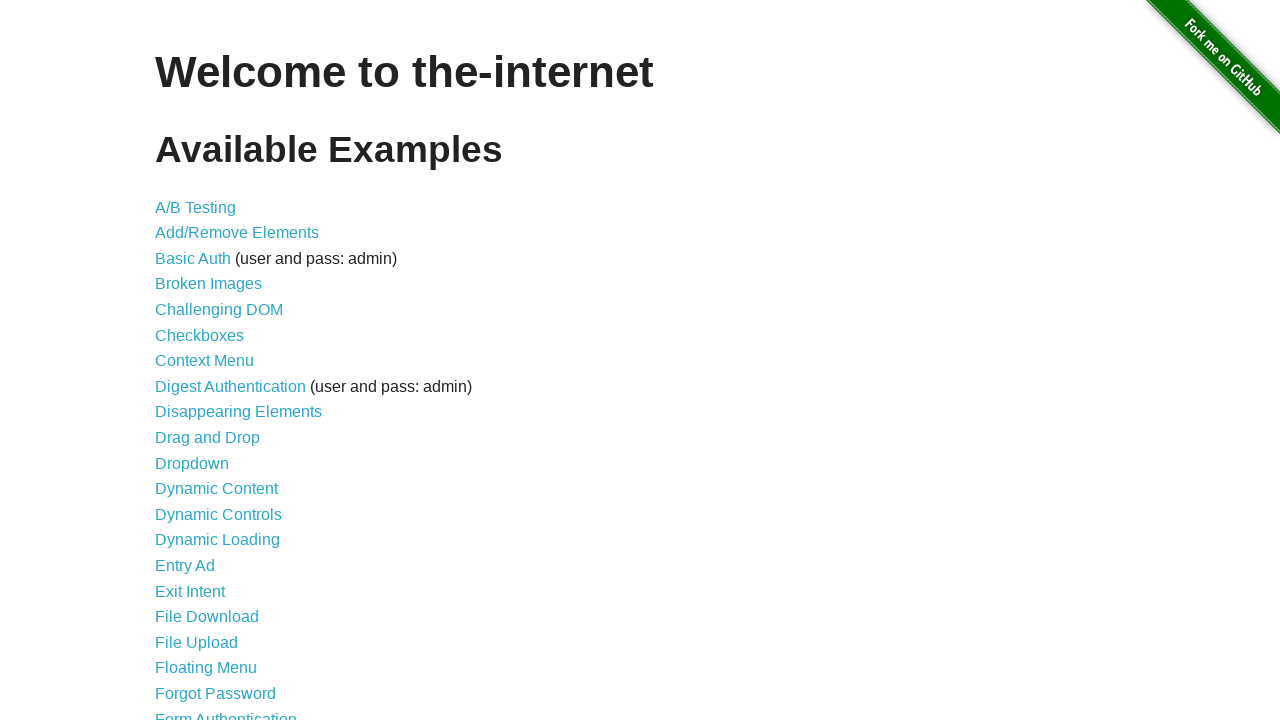

Clicked on Challenging DOM link at (219, 310) on text=Challenging DOM
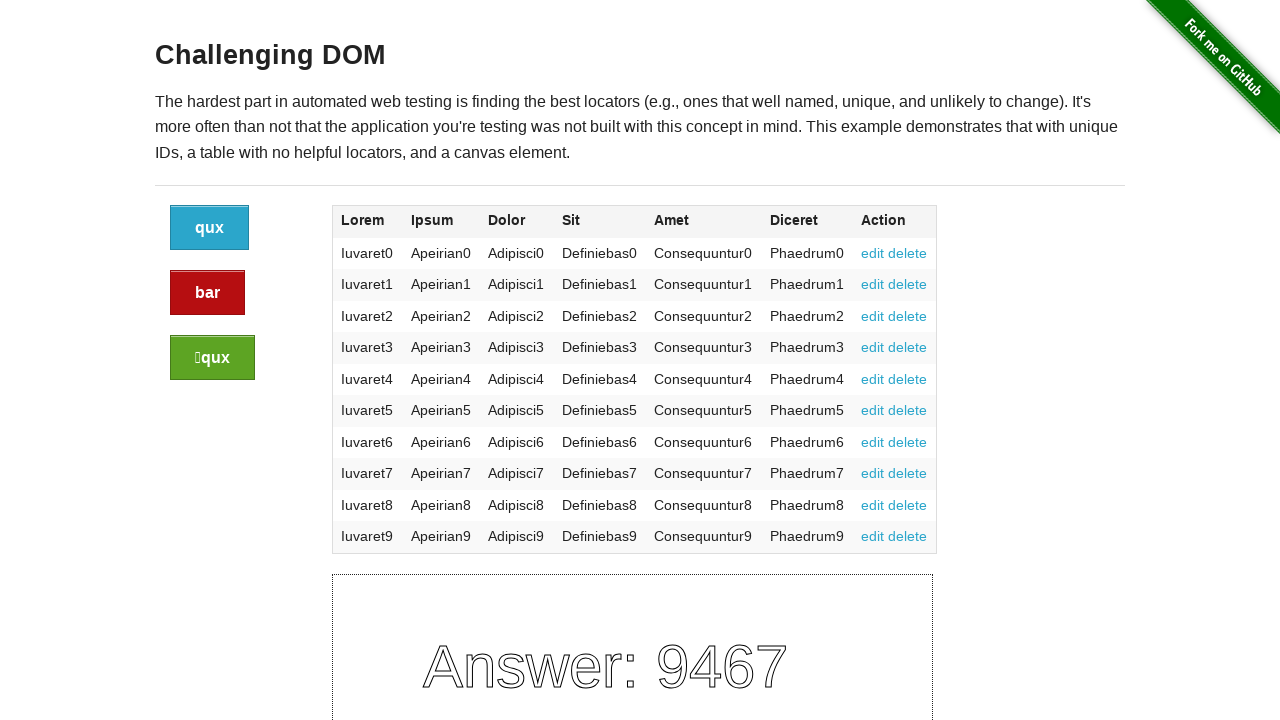

Challenging DOM page loaded
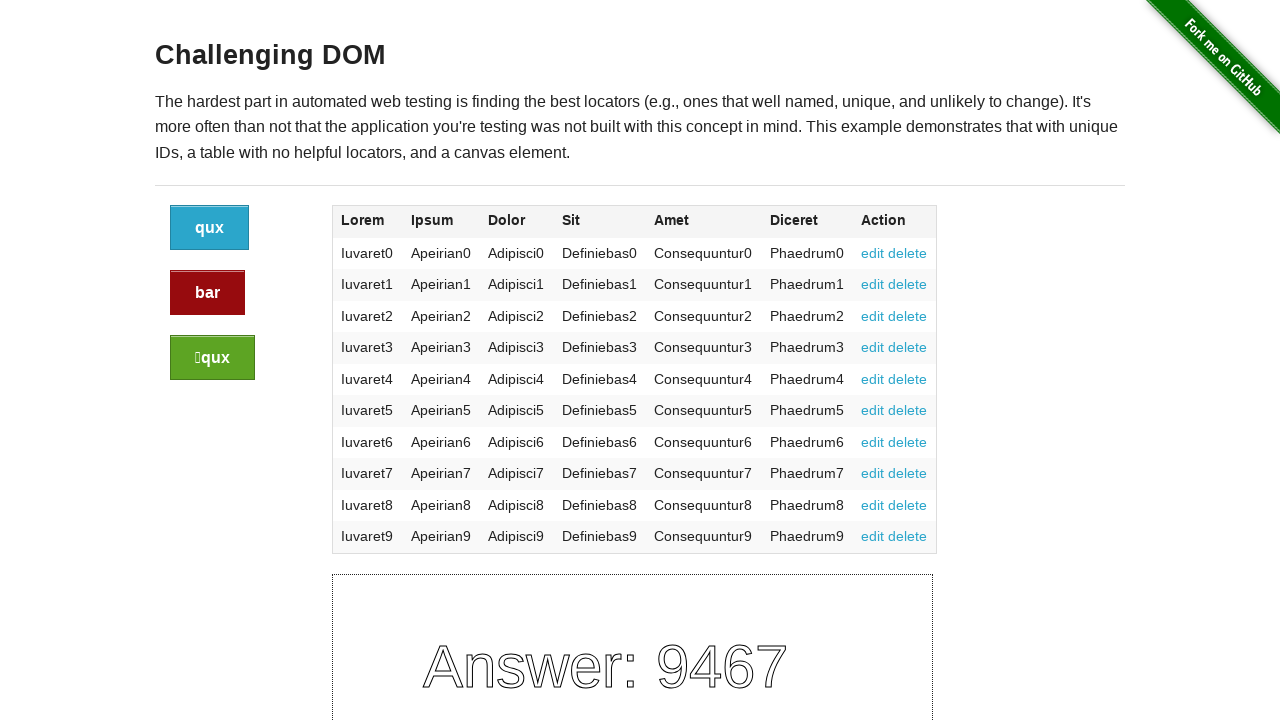

Clicked dynamic button 1 of 3 at (210, 228) on .large-2 .button >> nth=0
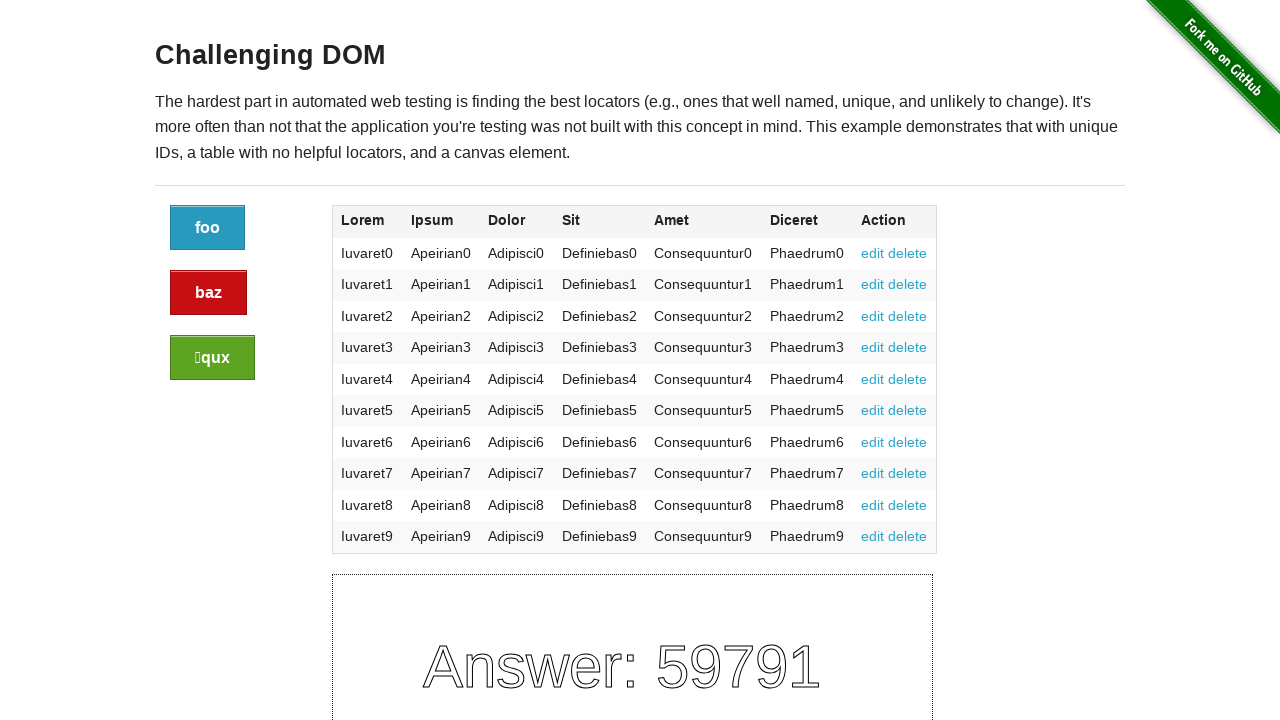

Waited 500ms for DOM to update
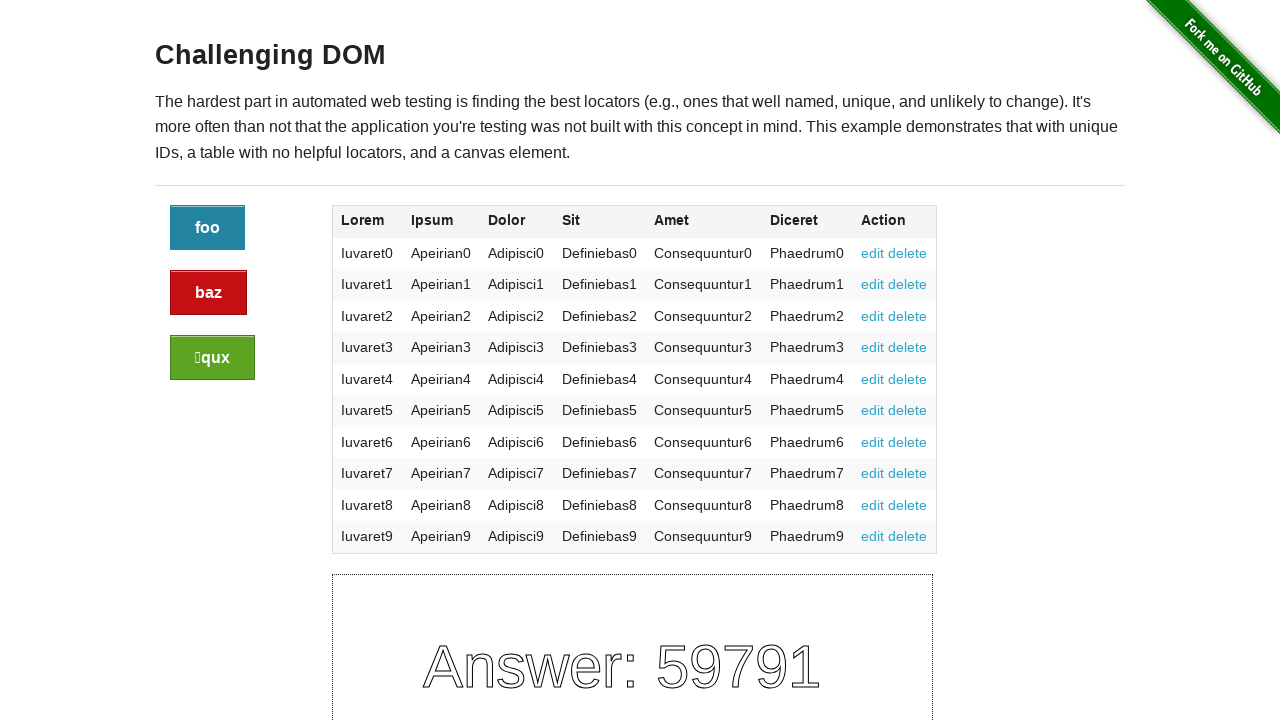

Clicked dynamic button 2 of 3 at (208, 293) on .large-2 .button >> nth=1
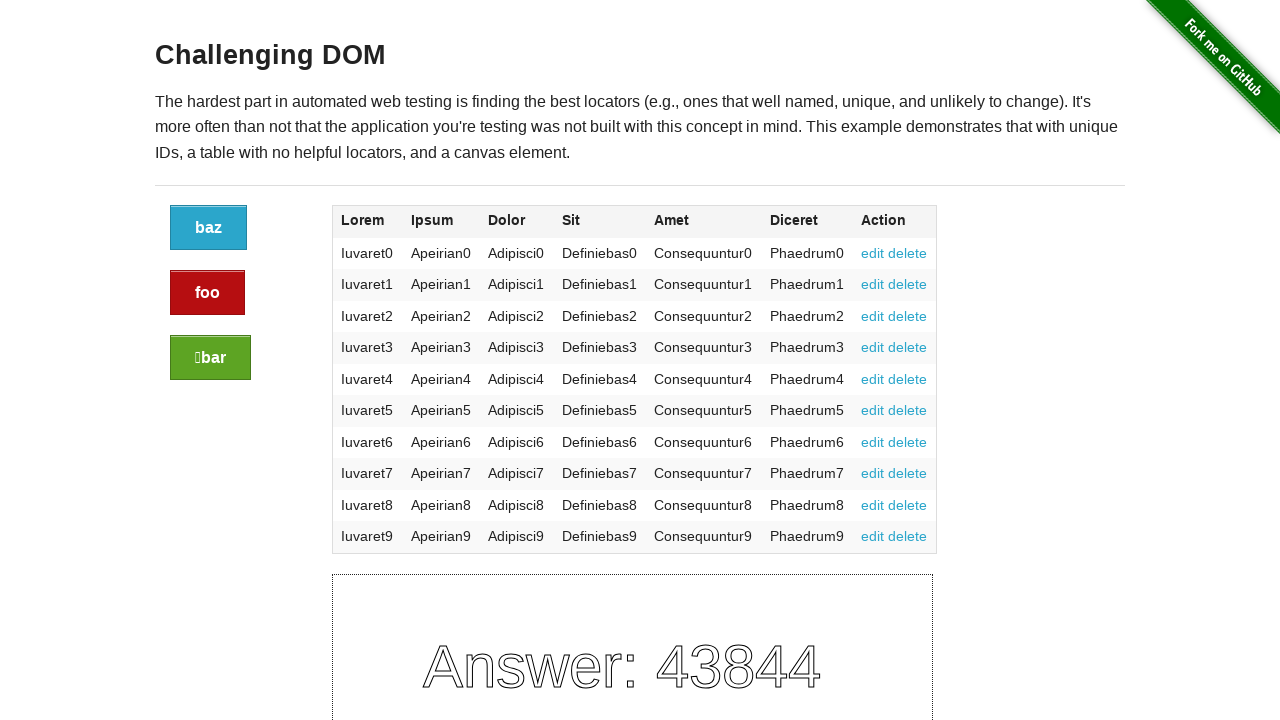

Waited 500ms for DOM to update
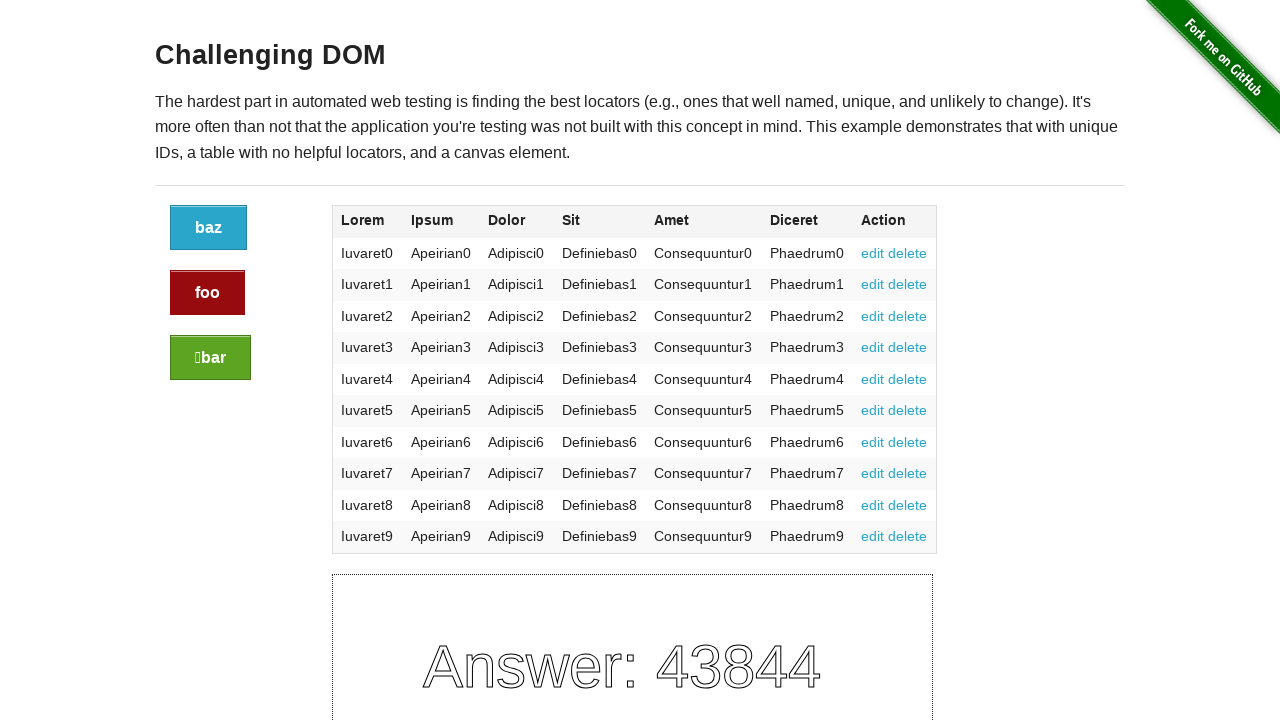

Clicked dynamic button 3 of 3 at (210, 358) on .large-2 .button >> nth=2
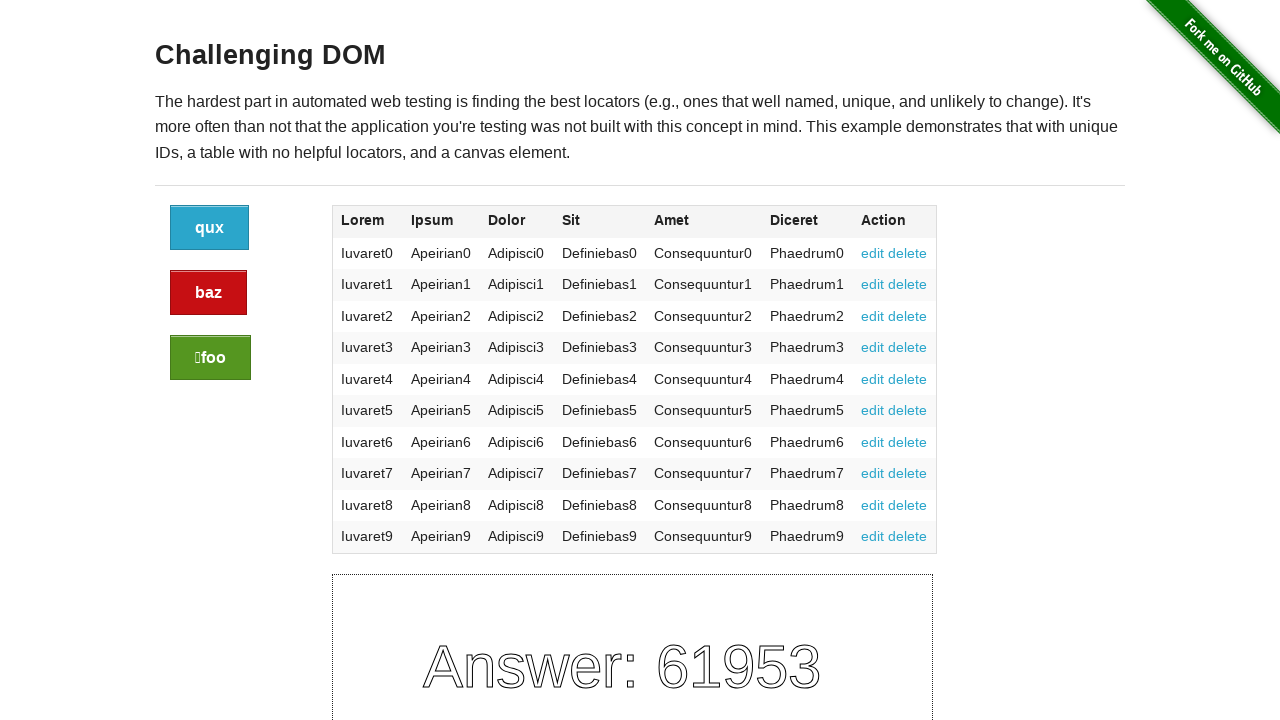

Waited 500ms for DOM to update
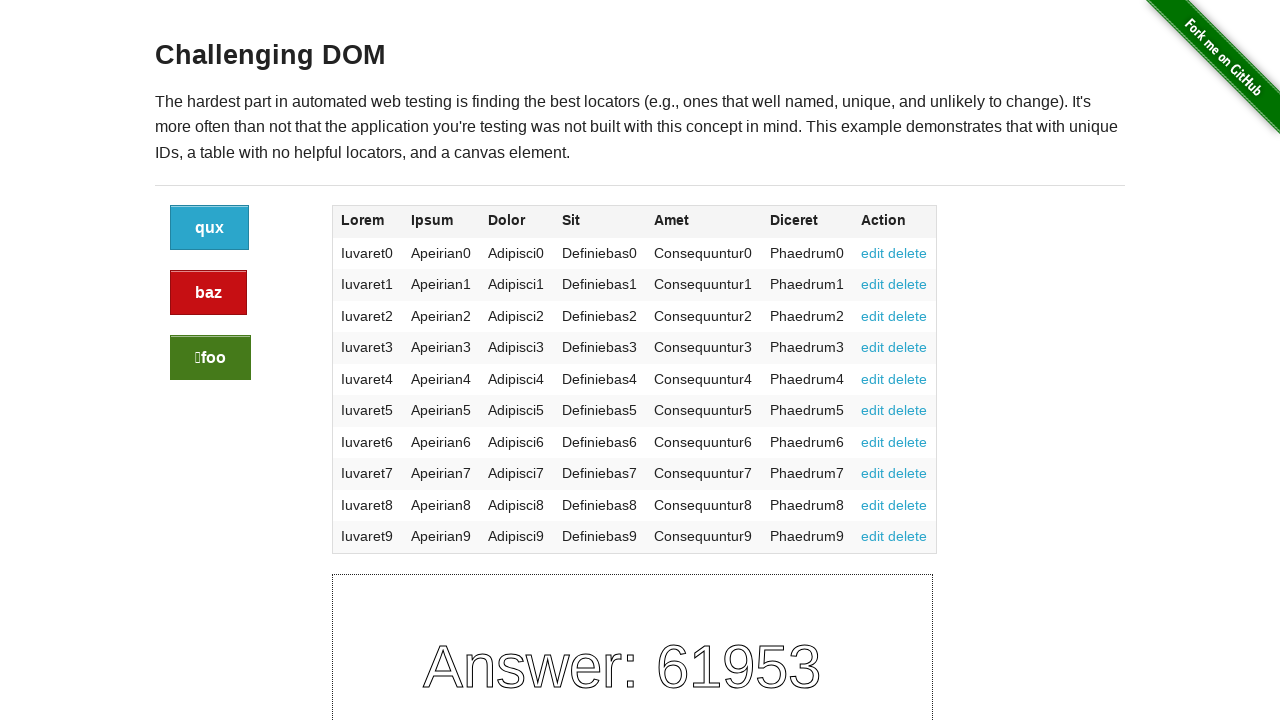

Verified table is present on the page
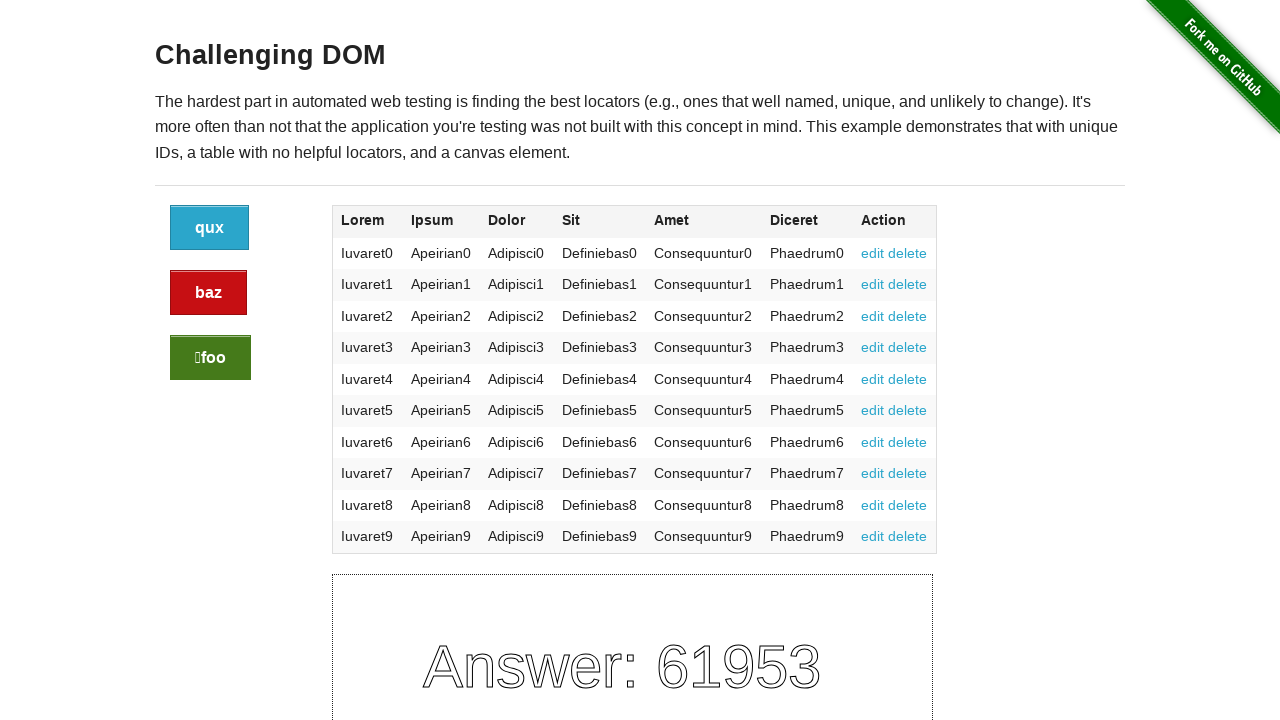

Navigated back to previous page
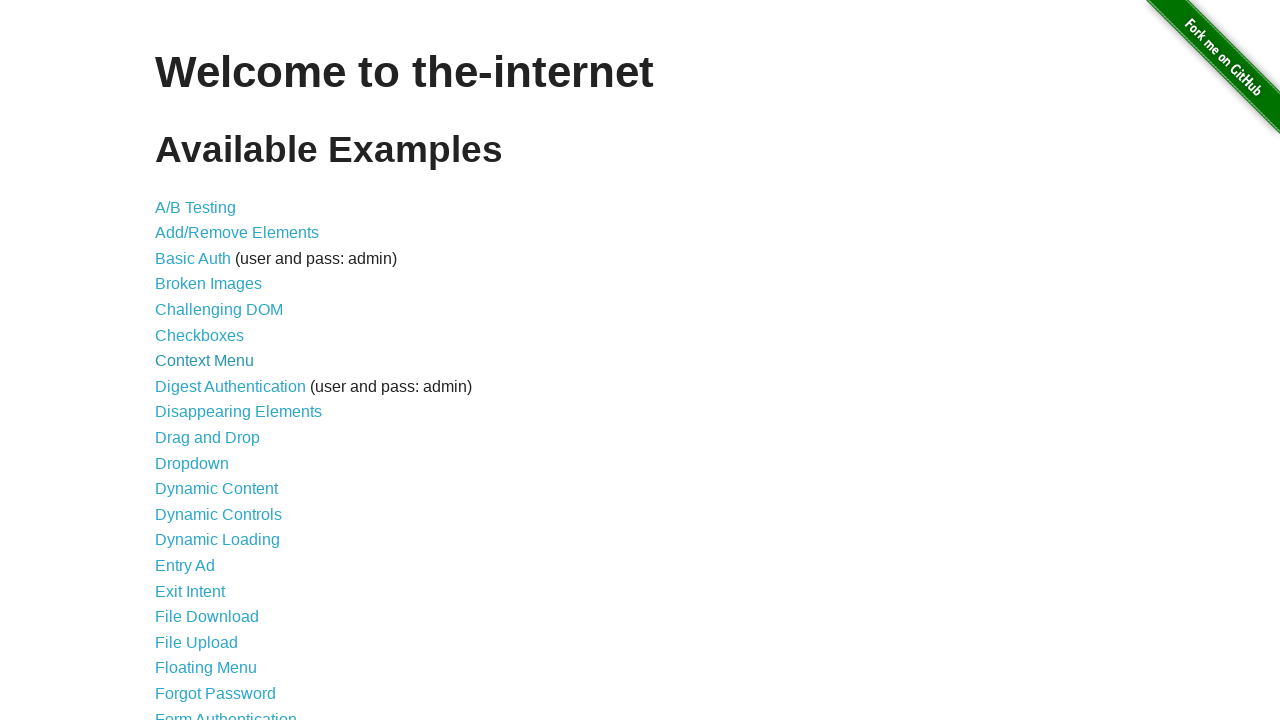

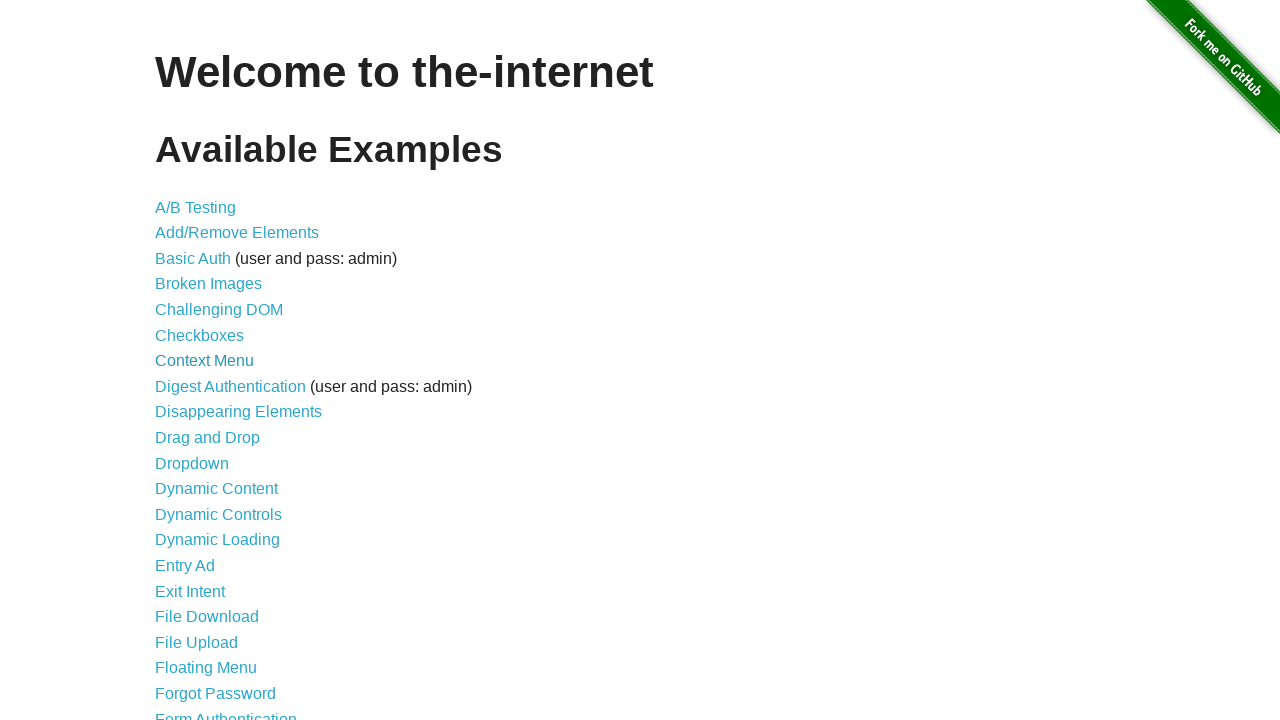